Tests drag and drop functionality on jQuery UI demo page by navigating to the Draggable section and performing a drag operation on the draggable element

Starting URL: https://jqueryui.com/

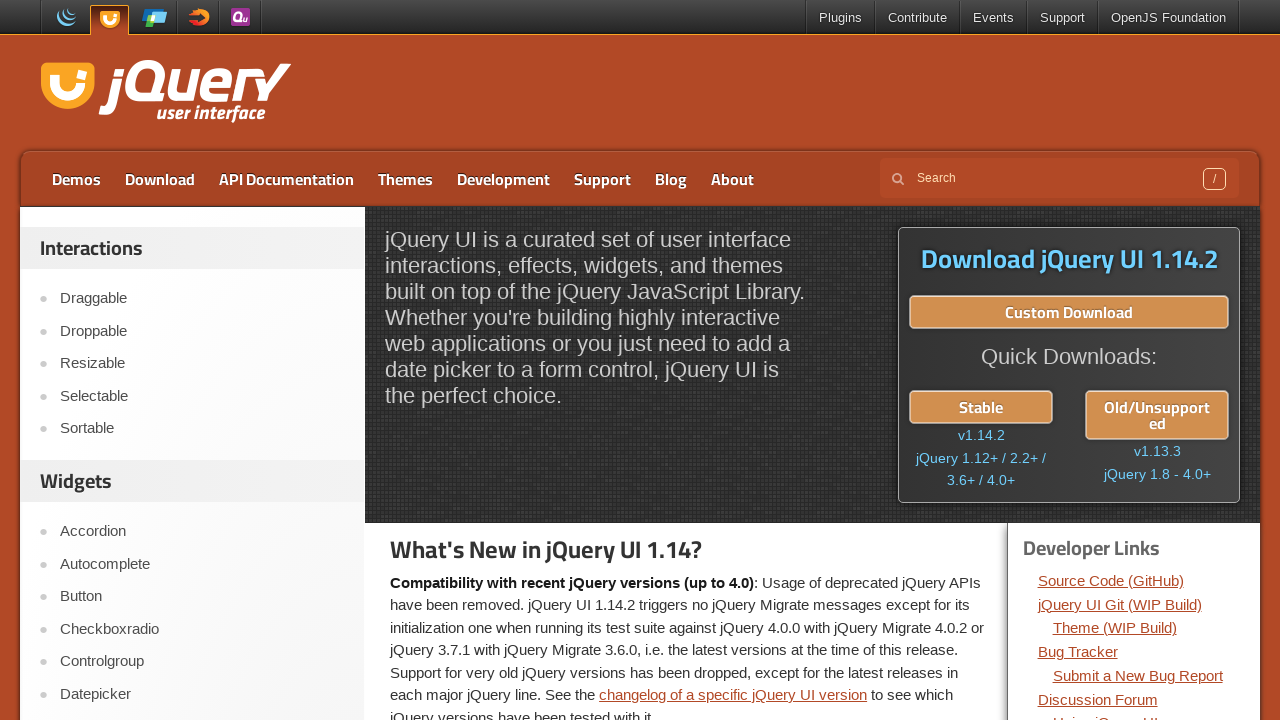

Clicked on the Draggable link to navigate to drag and drop demo at (202, 299) on text=Draggable
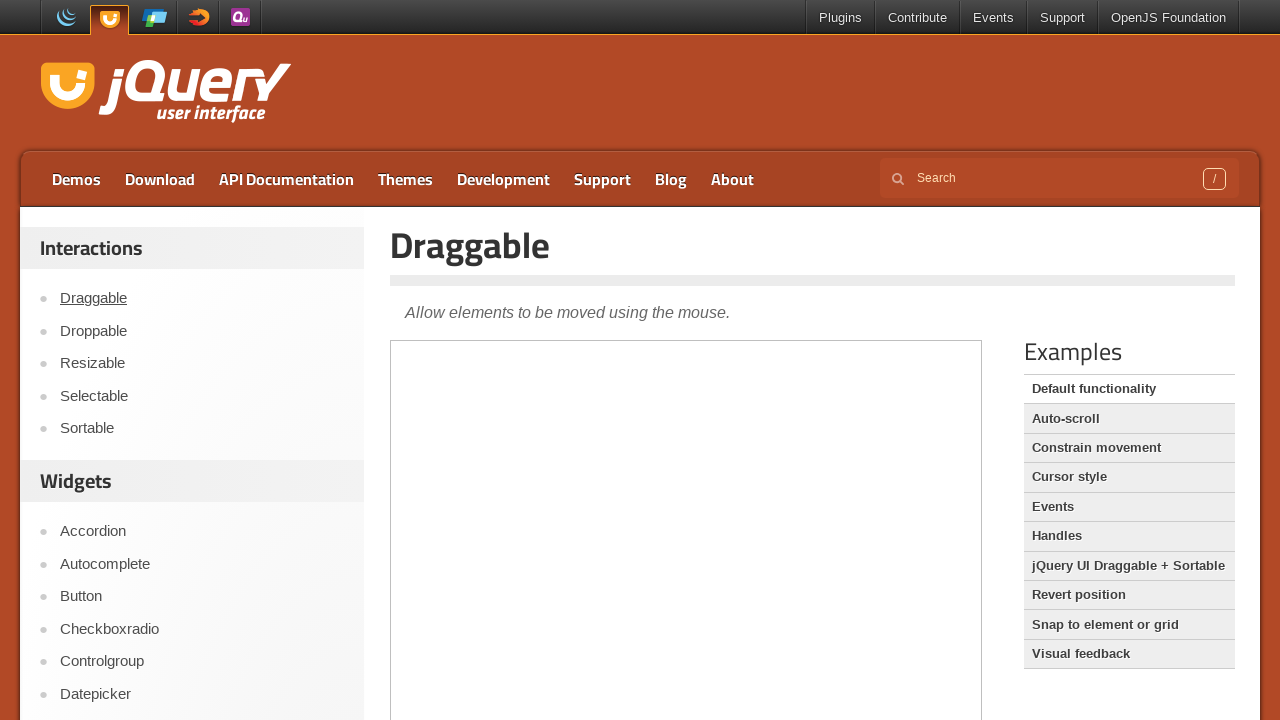

Located the demo frame containing draggable elements
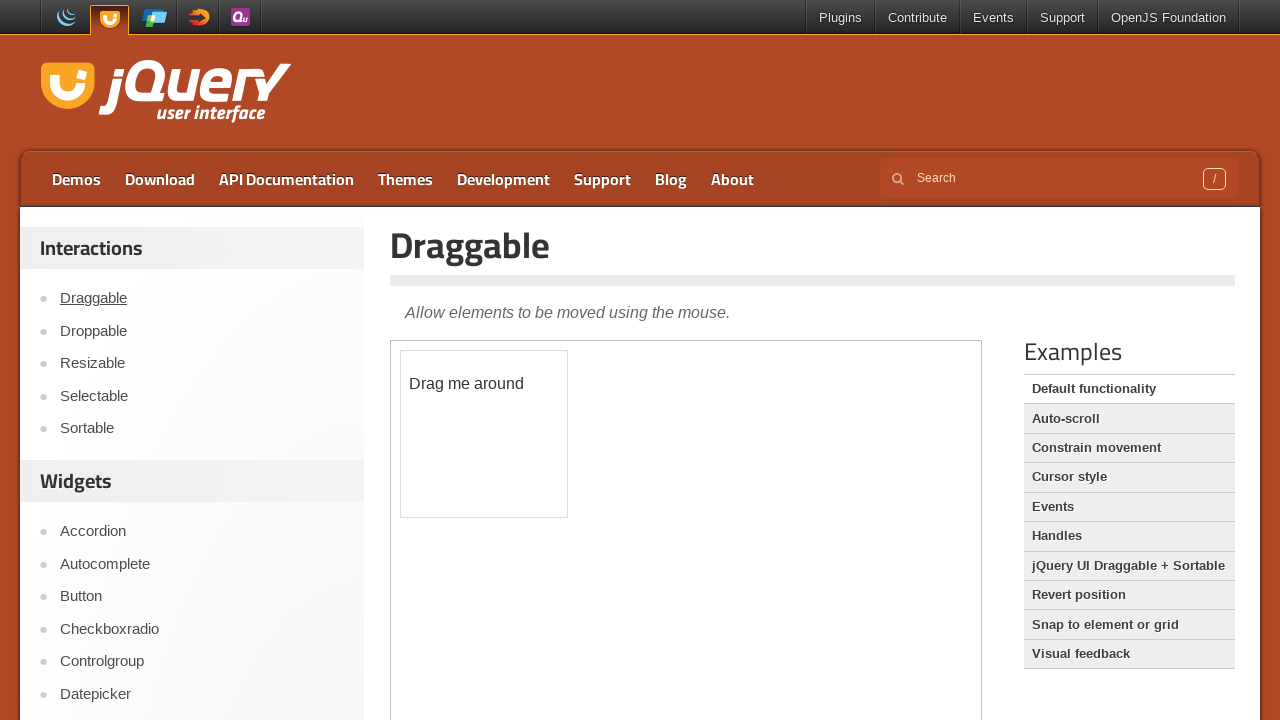

Draggable element is now visible and ready for interaction
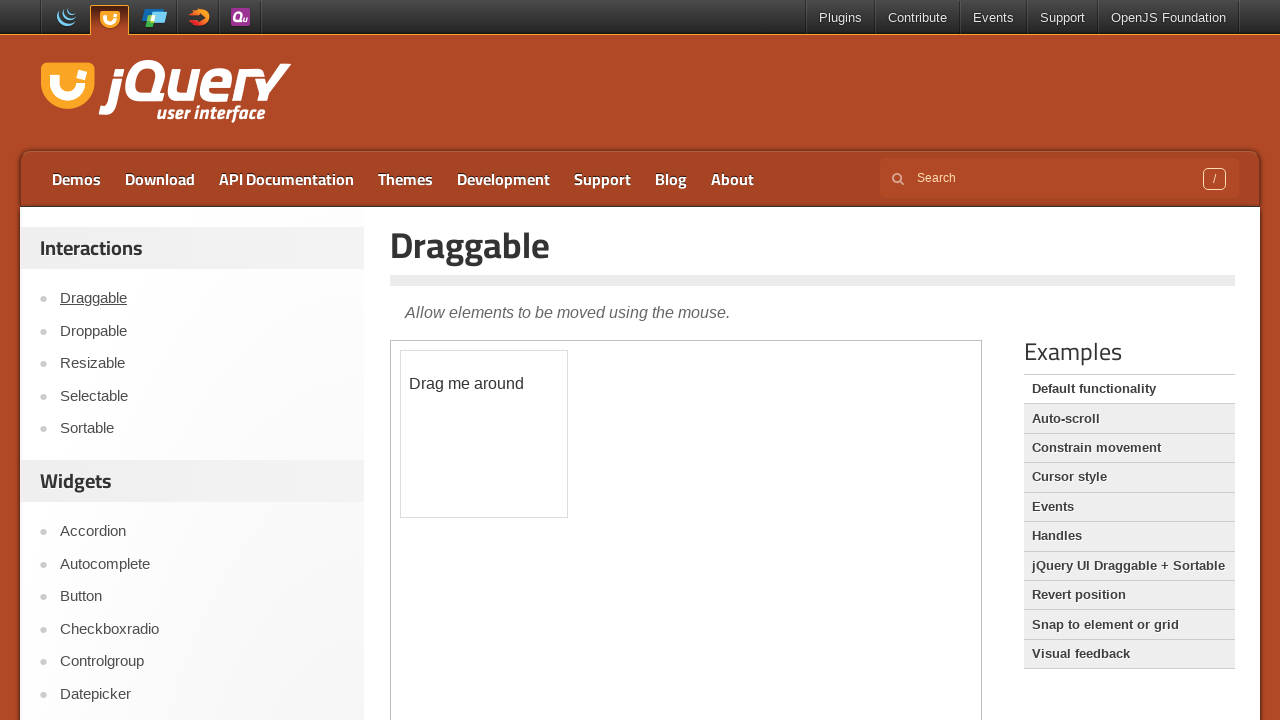

Located the draggable element
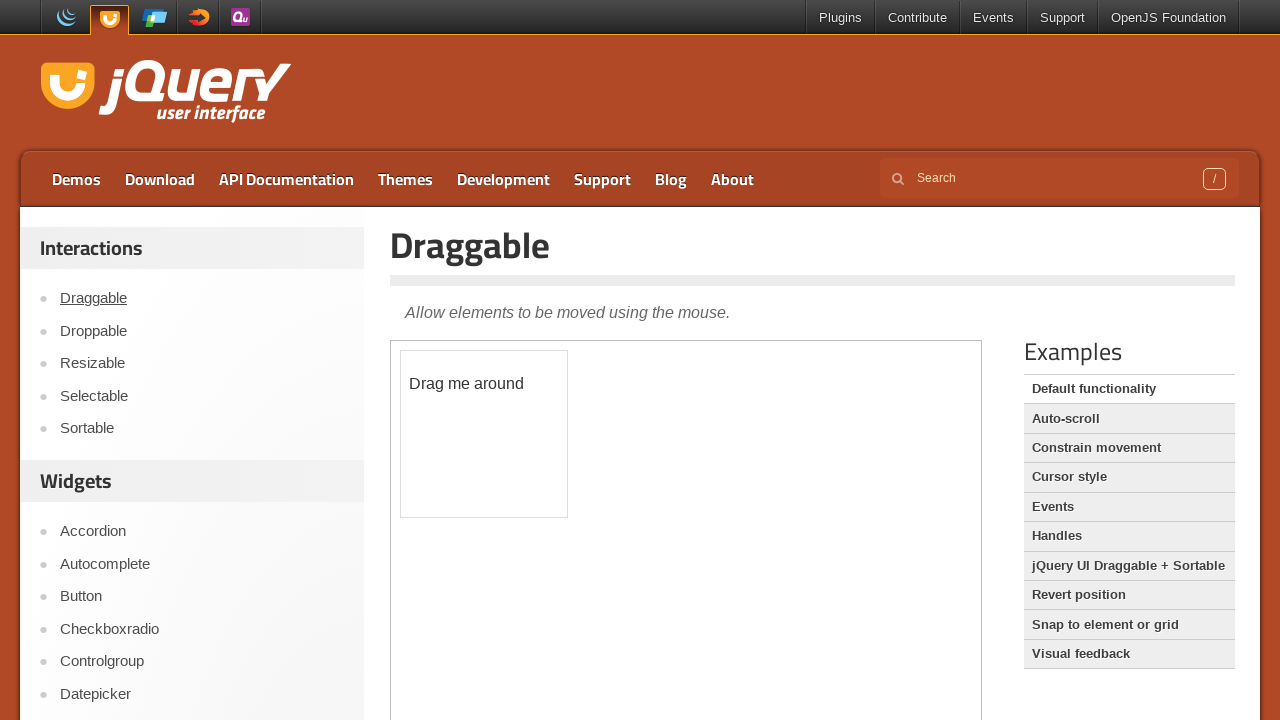

Performed drag operation on draggable element, moving it 50px right and 50px down at (451, 401)
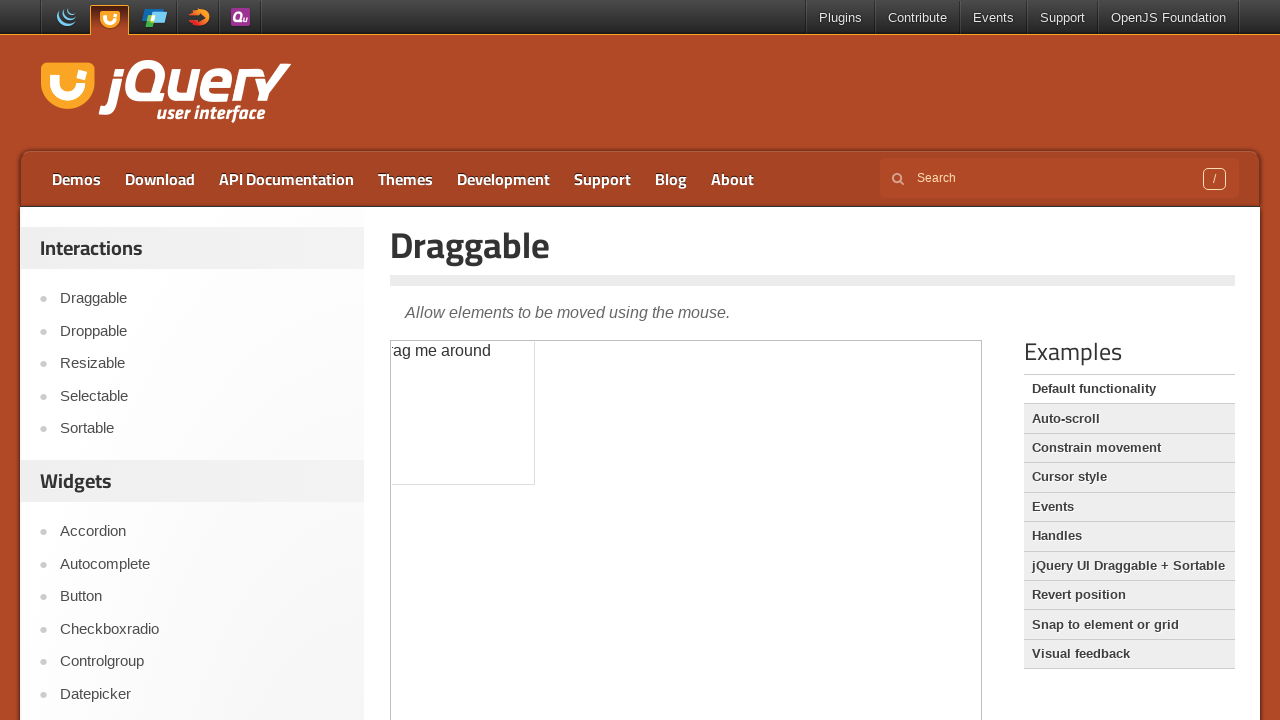

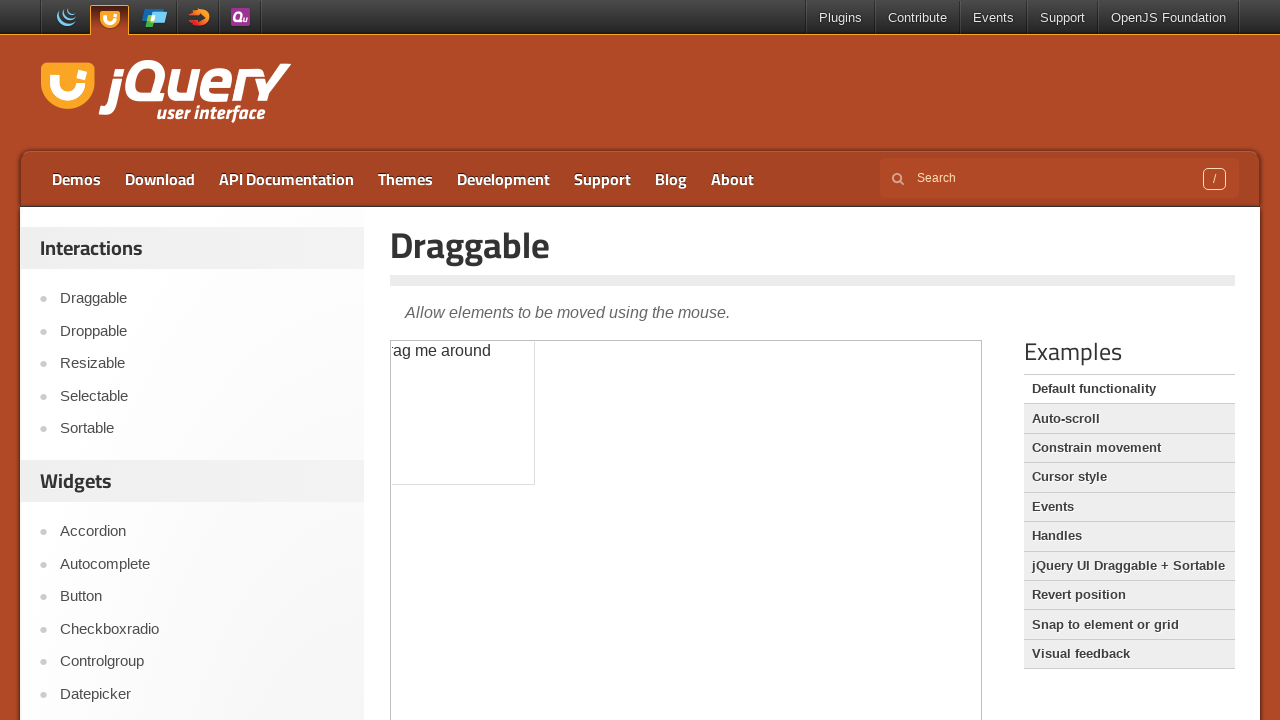